Navigates to Python.org, clicks on the second navigation menu item, then searches for "verson" using the search box

Starting URL: https://www.python.org

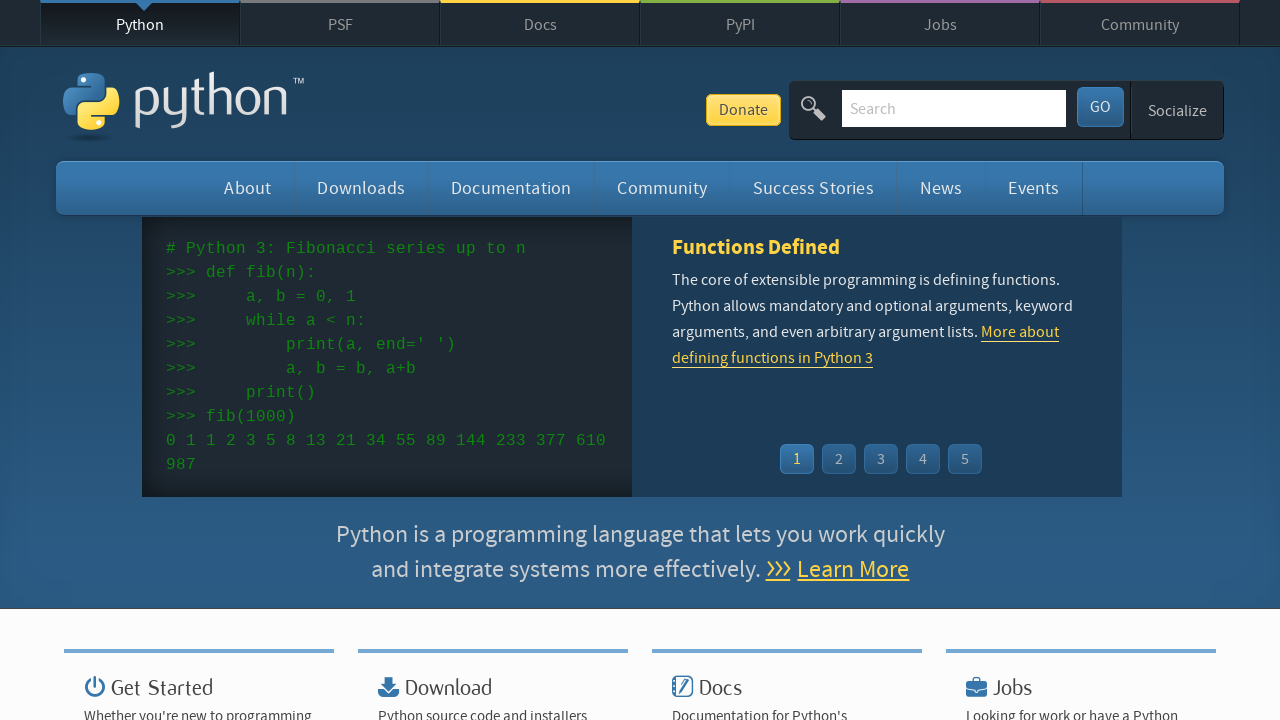

Navigated to Python.org homepage
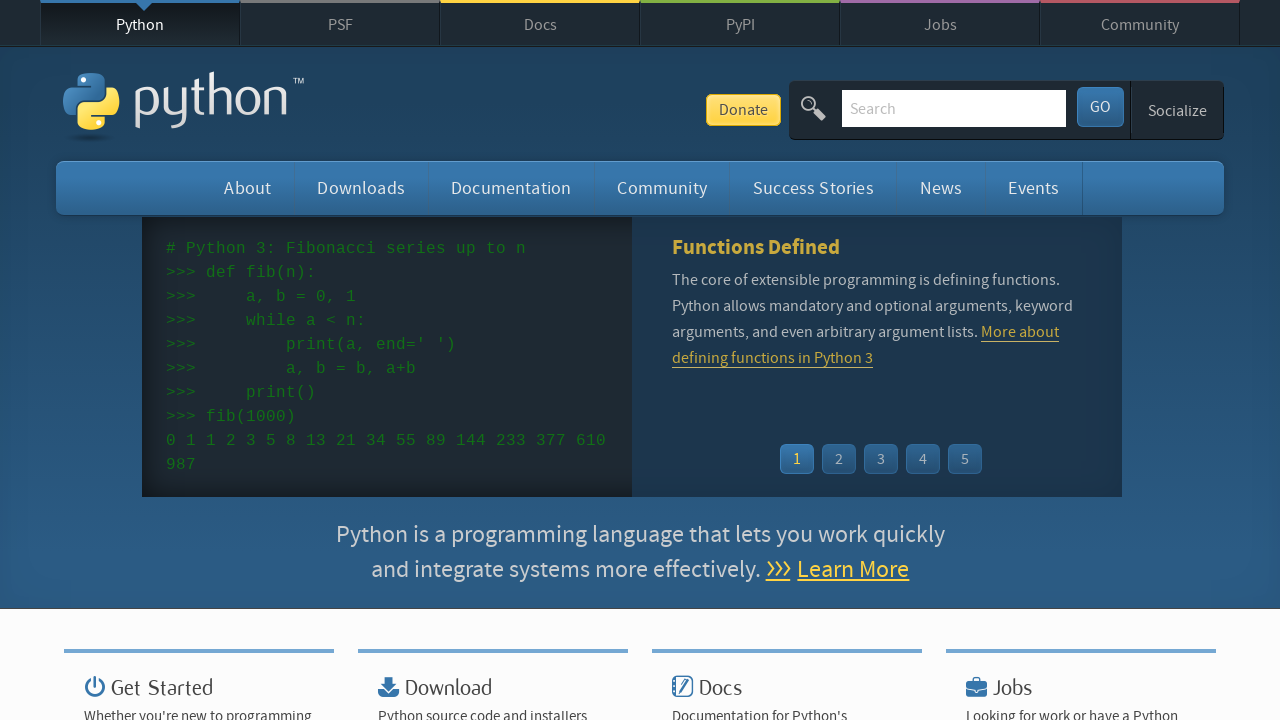

Clicked on the second navigation menu item at (340, 23) on nav ul li:nth-child(2)
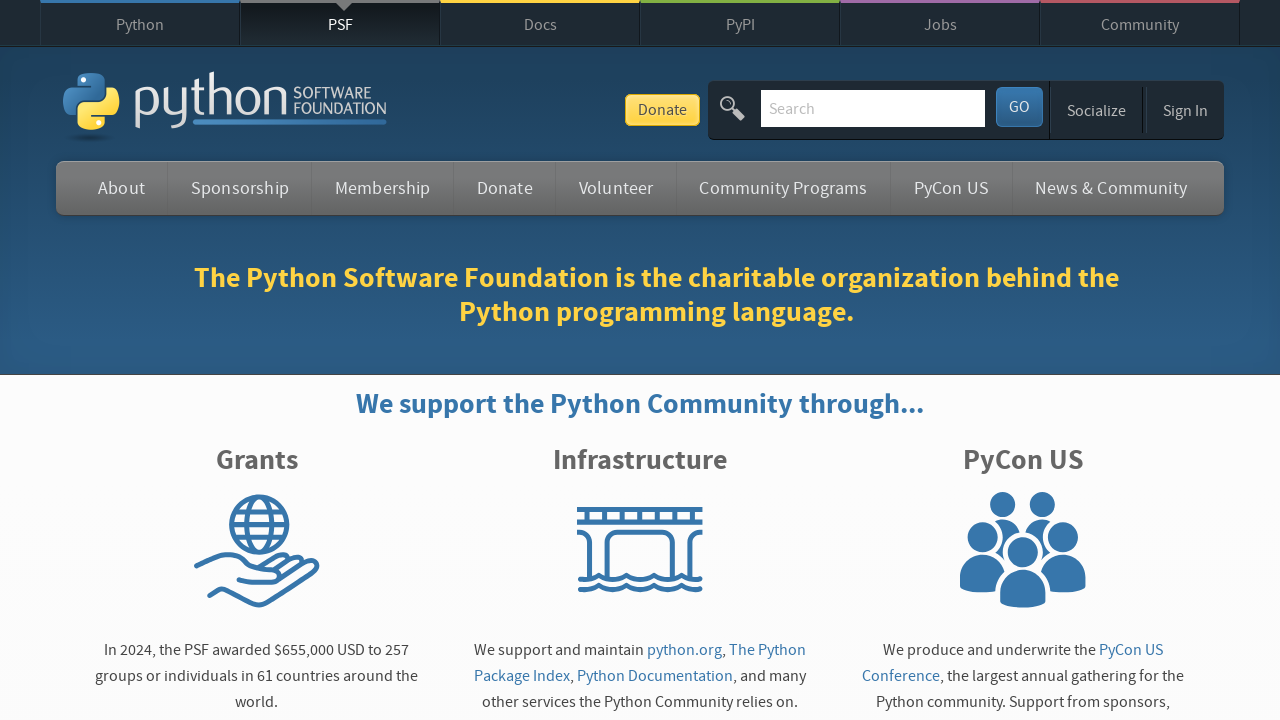

Page loaded after navigation menu click
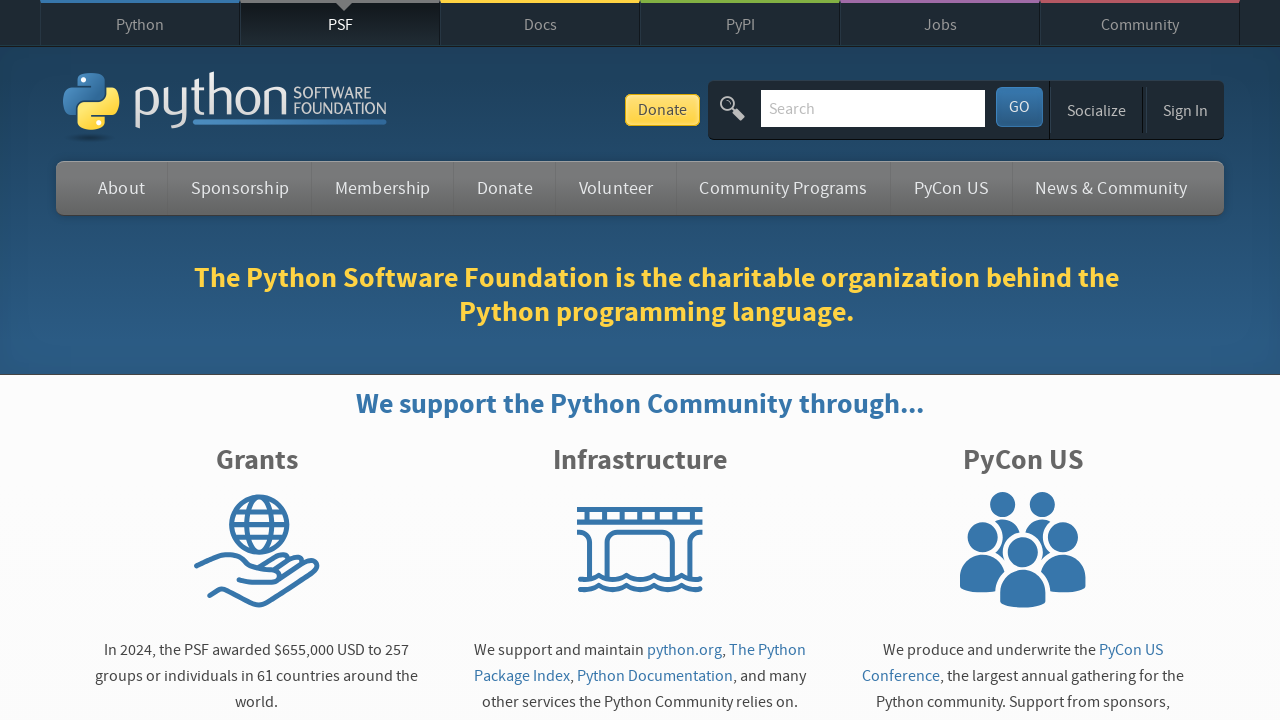

Filled search box with 'verson' on input[name='q']
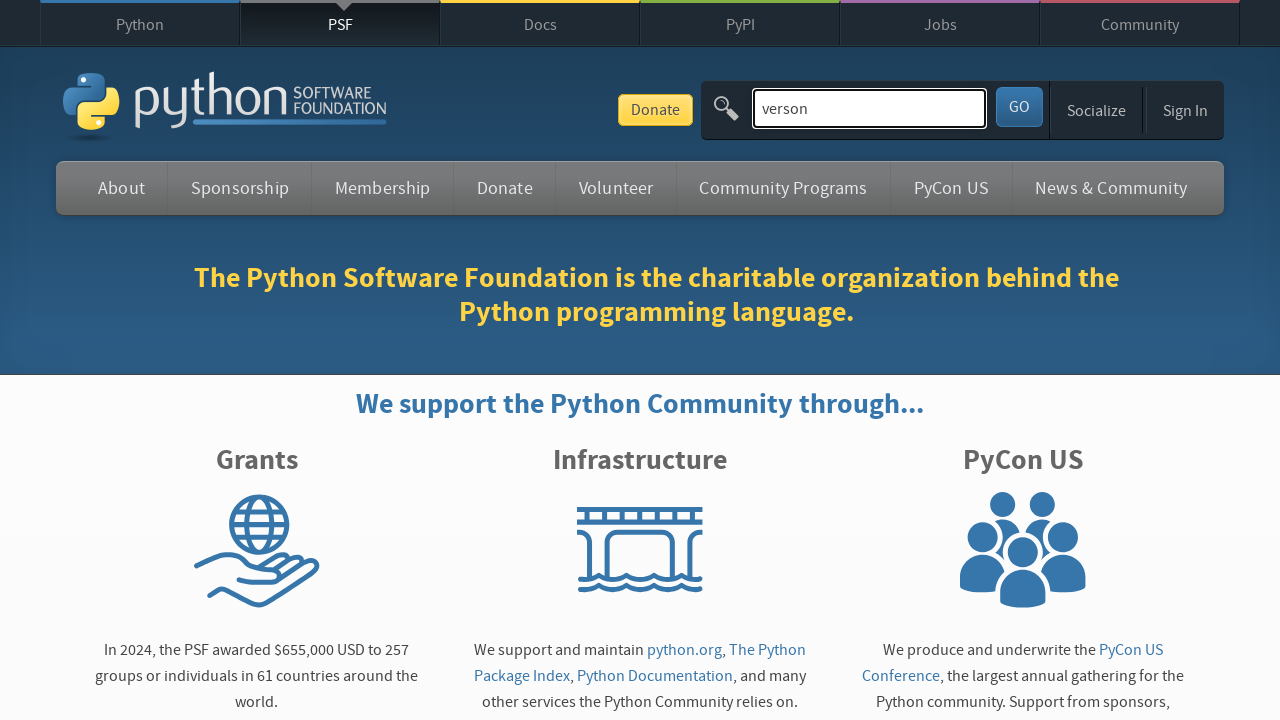

Pressed Enter to submit search for 'verson' on input[name='q']
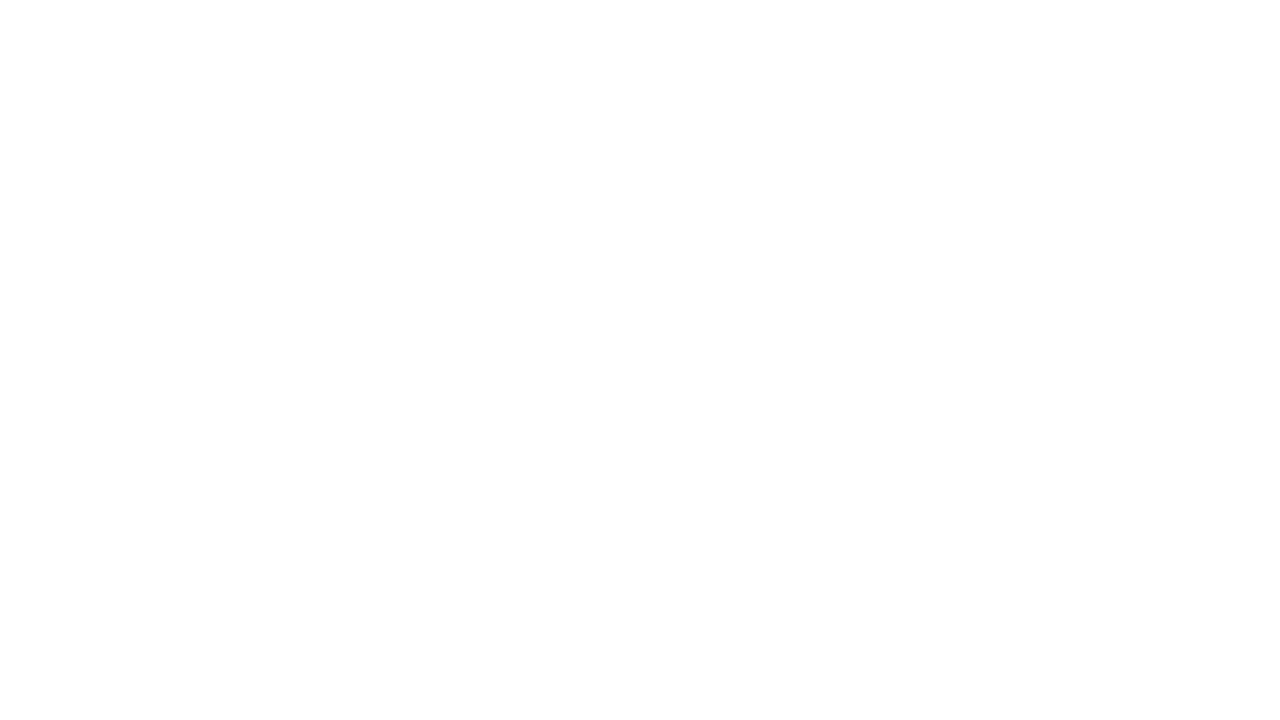

Search results page loaded
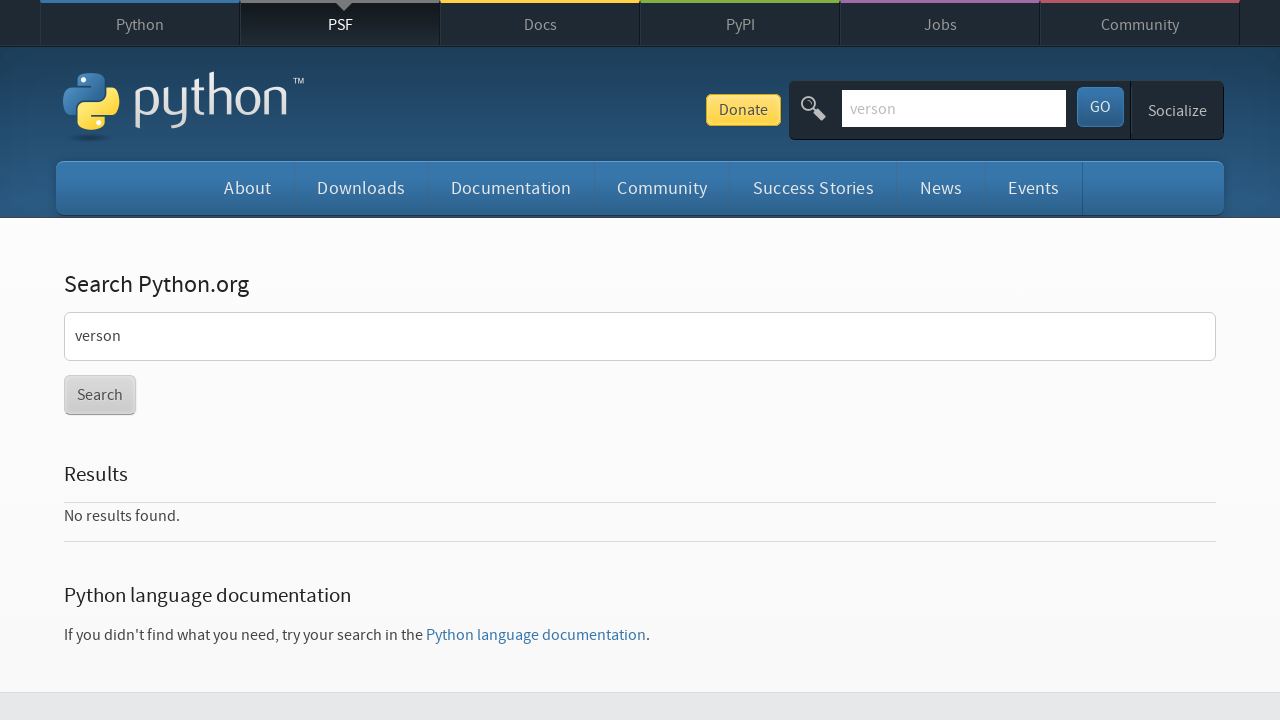

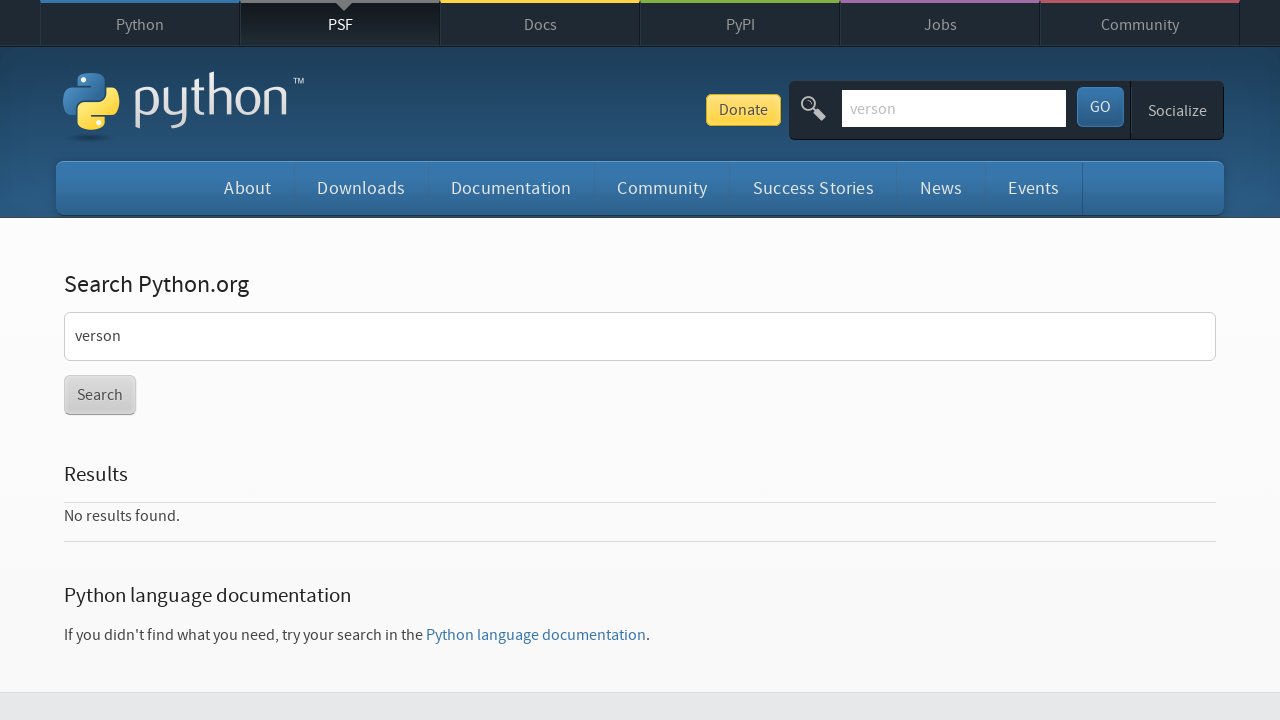